Tests multi-level menu navigation by hovering over menu items and clicking on a deeply nested submenu item

Starting URL: https://demoqa.com/menu

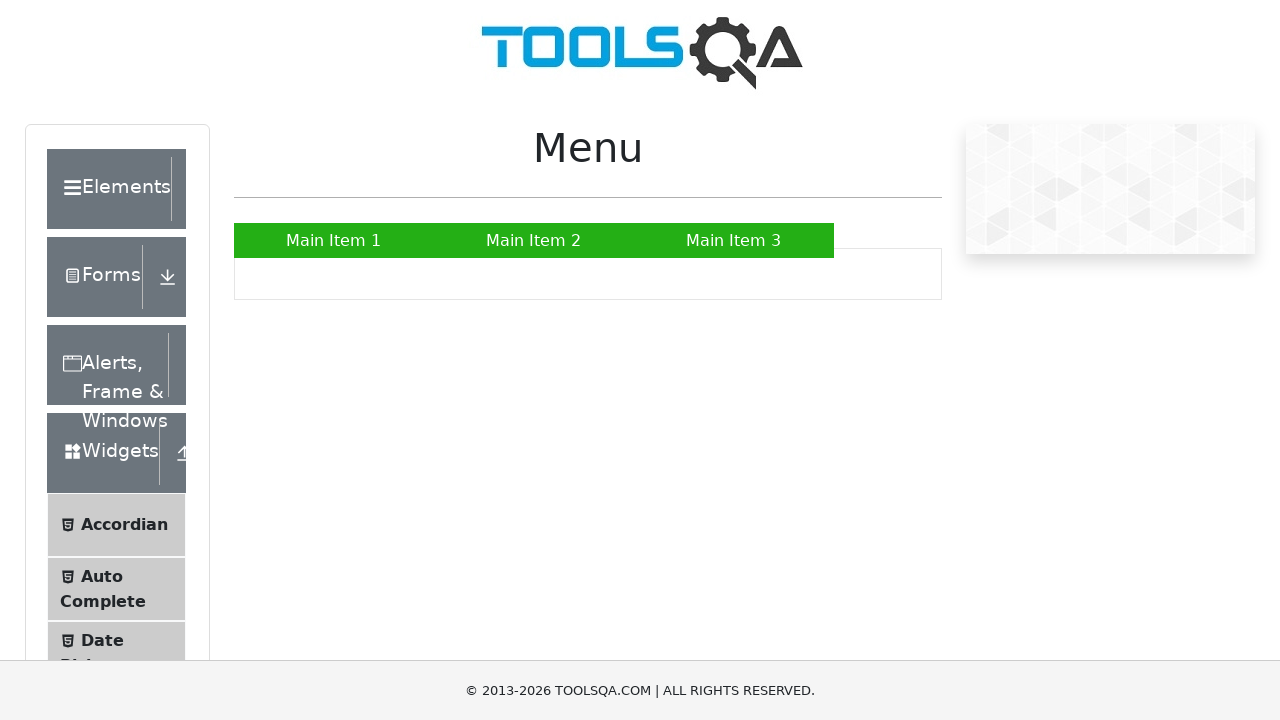

Hovered over Main Item 2 to reveal submenu at (534, 240) on xpath=//a[text()='Main Item 2']
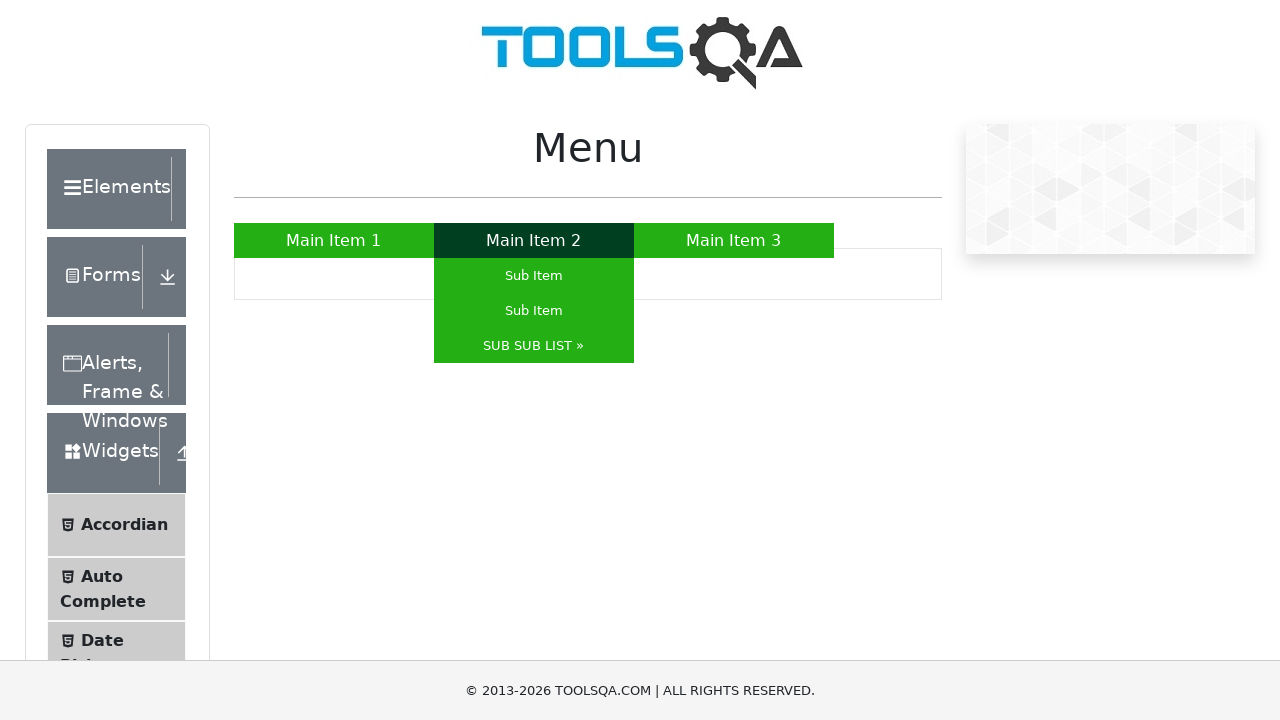

Hovered over SUB SUB LIST to reveal nested submenu at (534, 346) on xpath=//a[text()='SUB SUB LIST »']
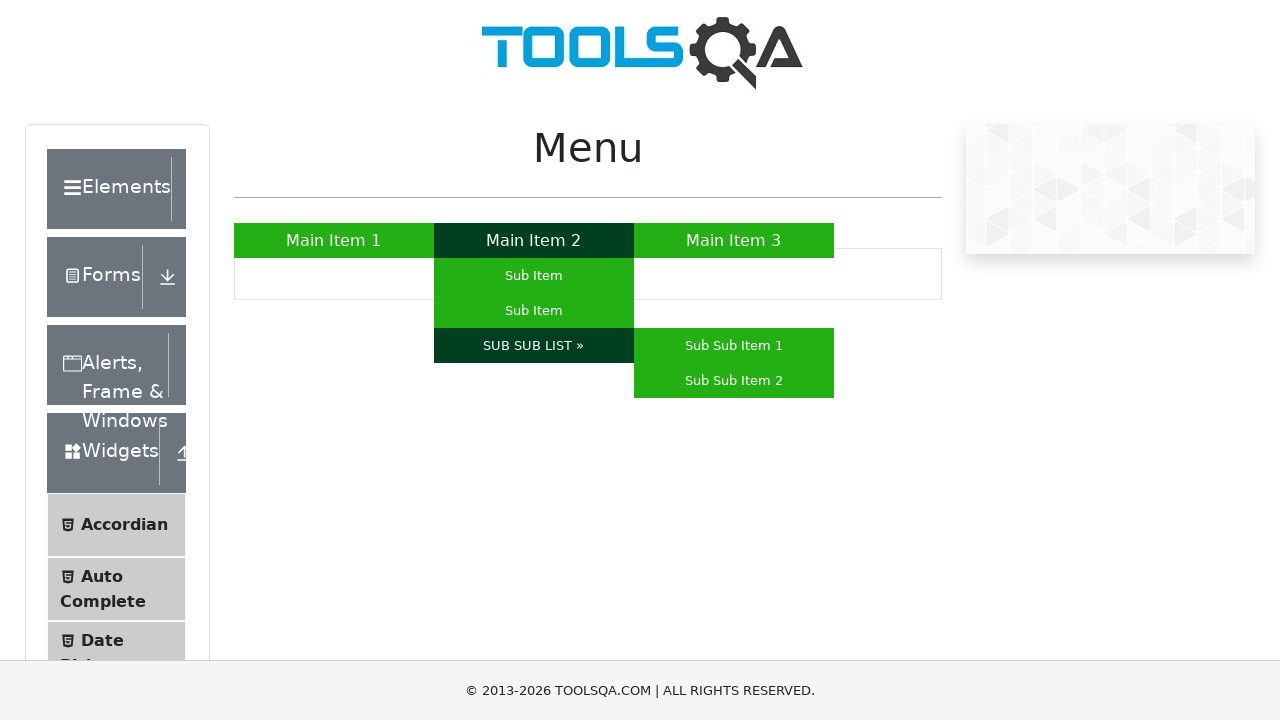

Clicked on Sub Sub Item 1 in the deeply nested submenu at (734, 346) on xpath=//a[text()='Sub Sub Item 1']
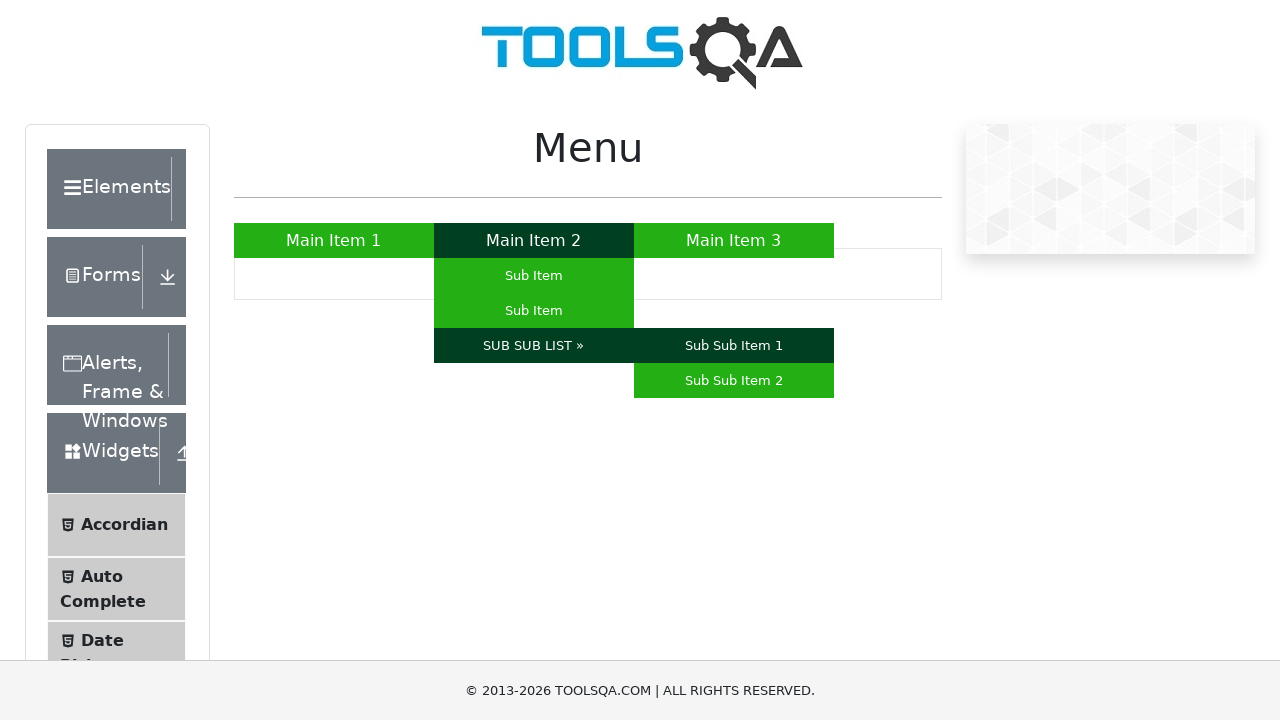

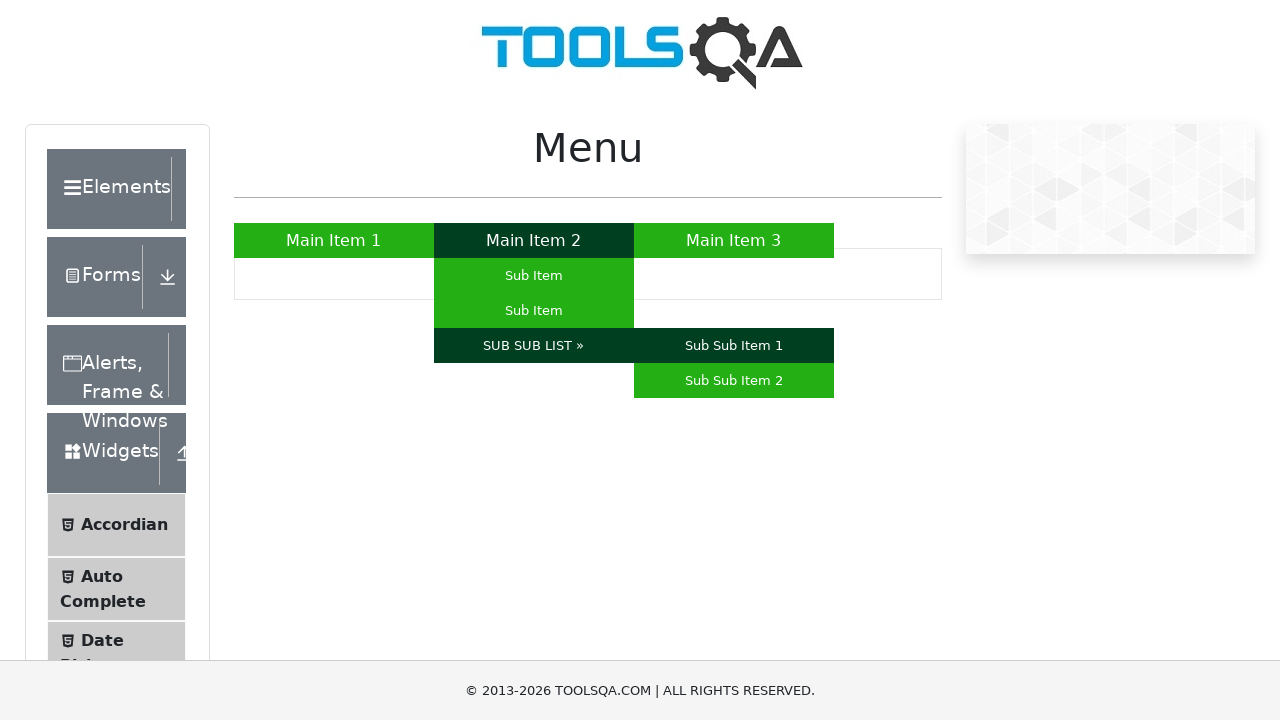